Searches for carbon compounds with electrical conductivity property on the NIST ILThermo database by entering search criteria and selecting property from dropdown

Starting URL: https://ilthermo.boulder.nist.gov/

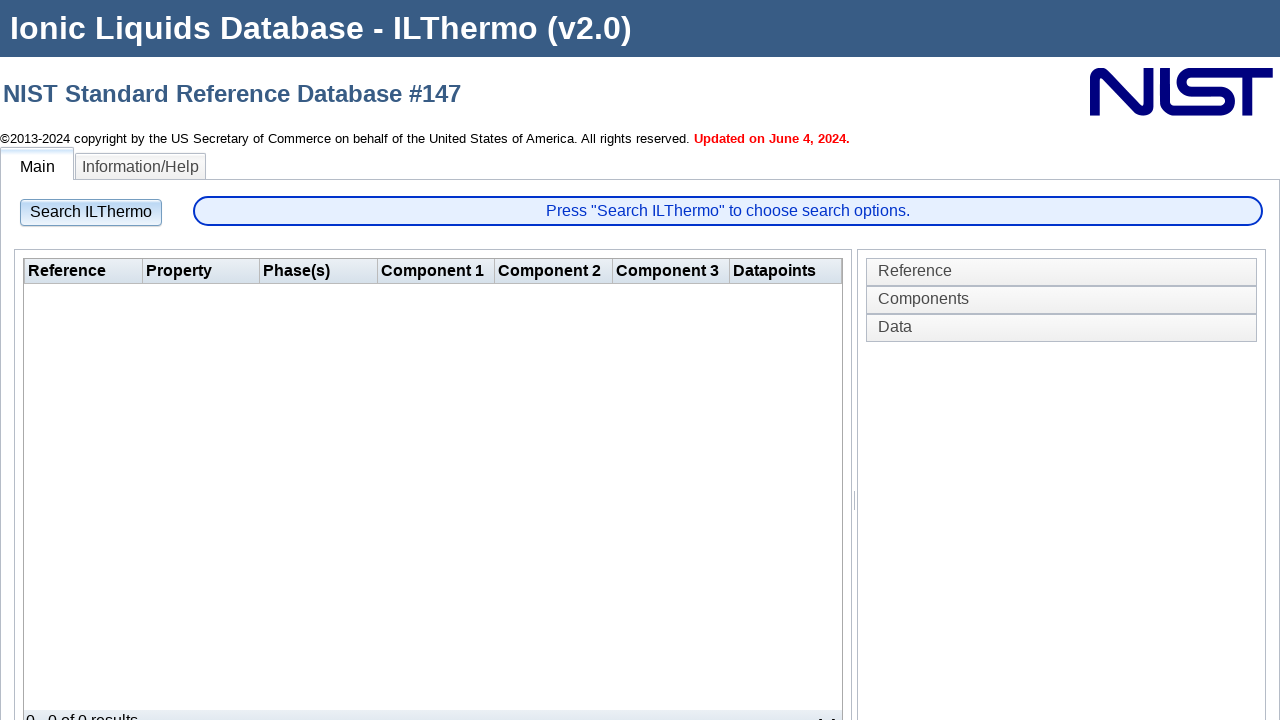

Clicked search button to open search form at (91, 212) on #sbutton_label
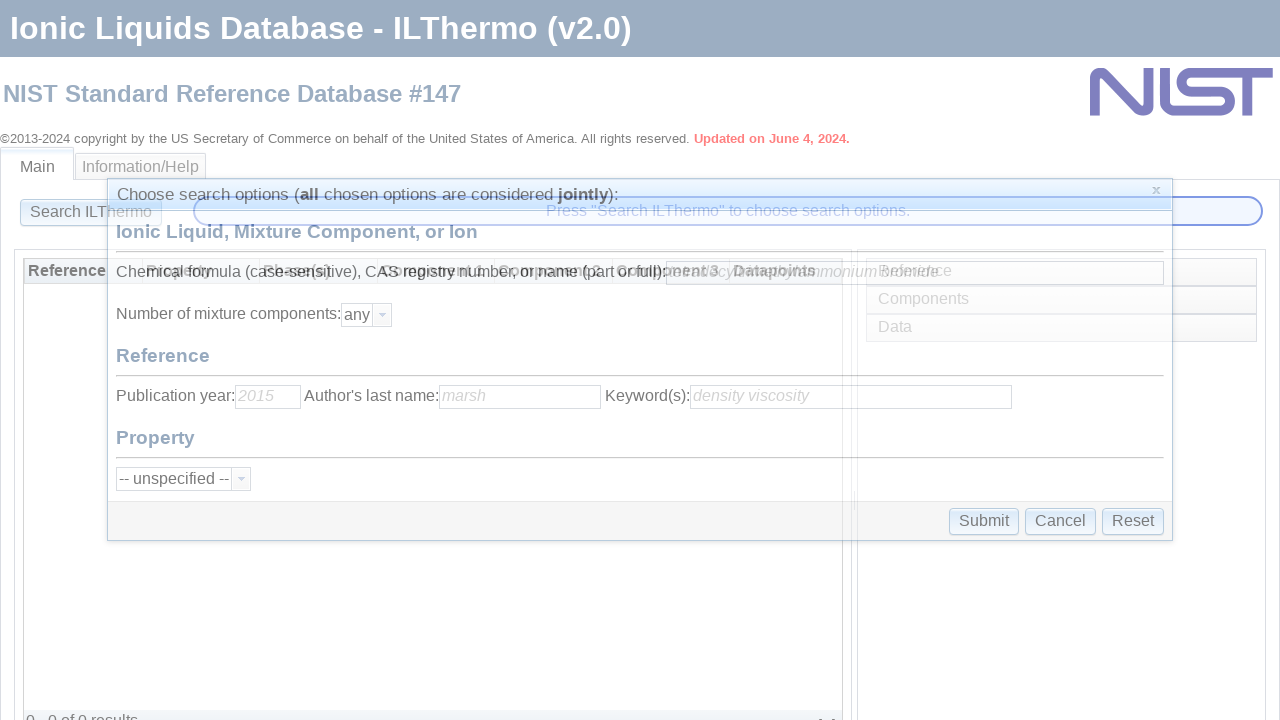

Entered 'carbon' in compound search field on #cmp
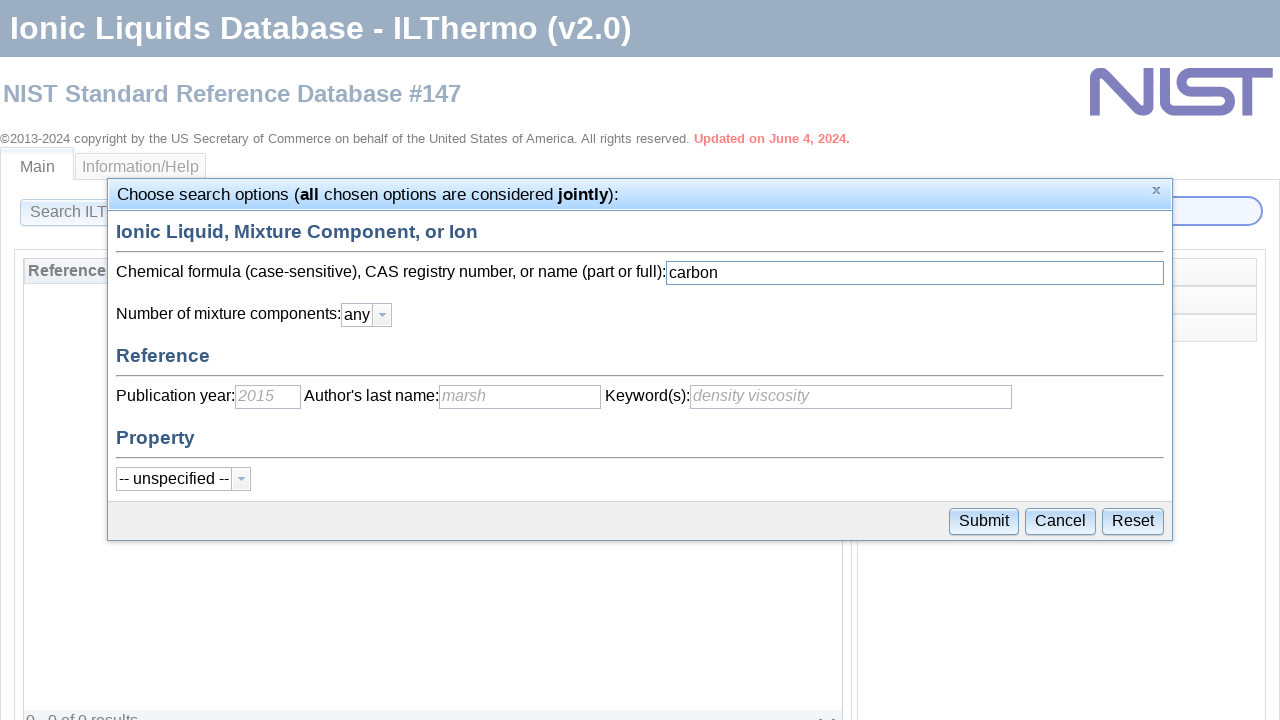

Property dropdown selector became visible
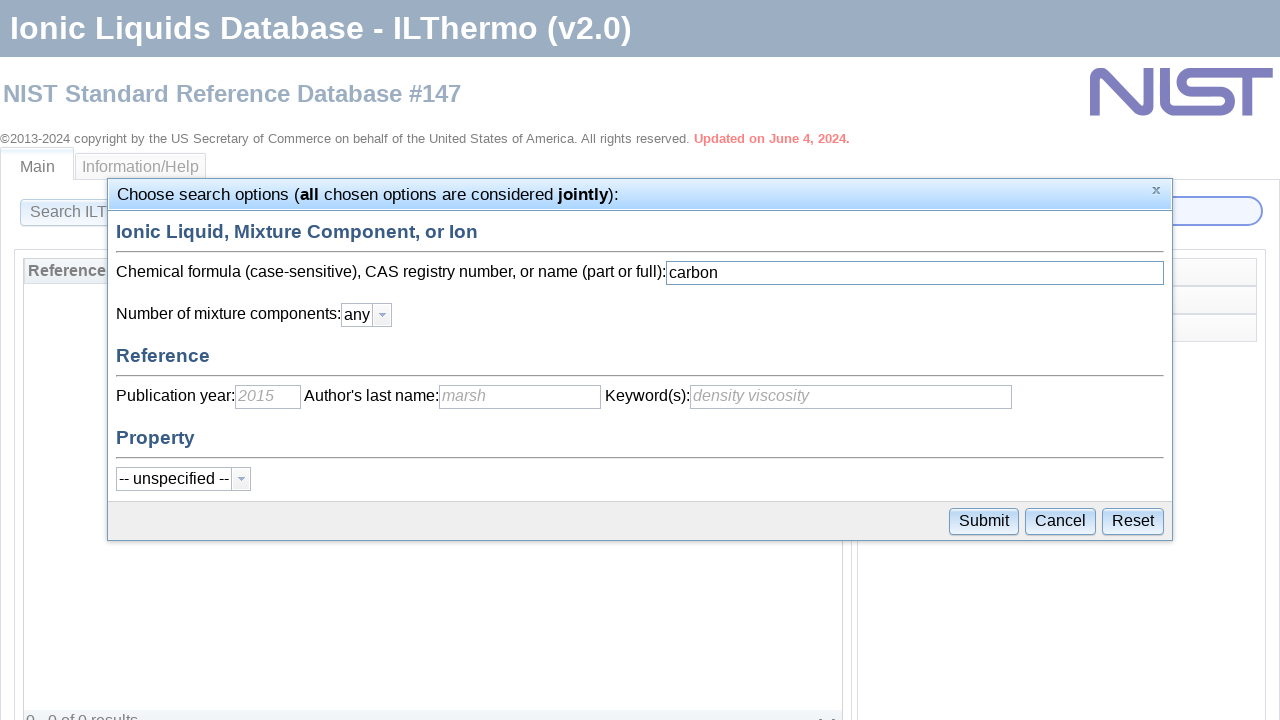

Clicked property dropdown to open it at (174, 479) on xpath=/html/body/div[4]/div[2]/div[1]/table[2]/tbody/tr/td[1]/div[1]
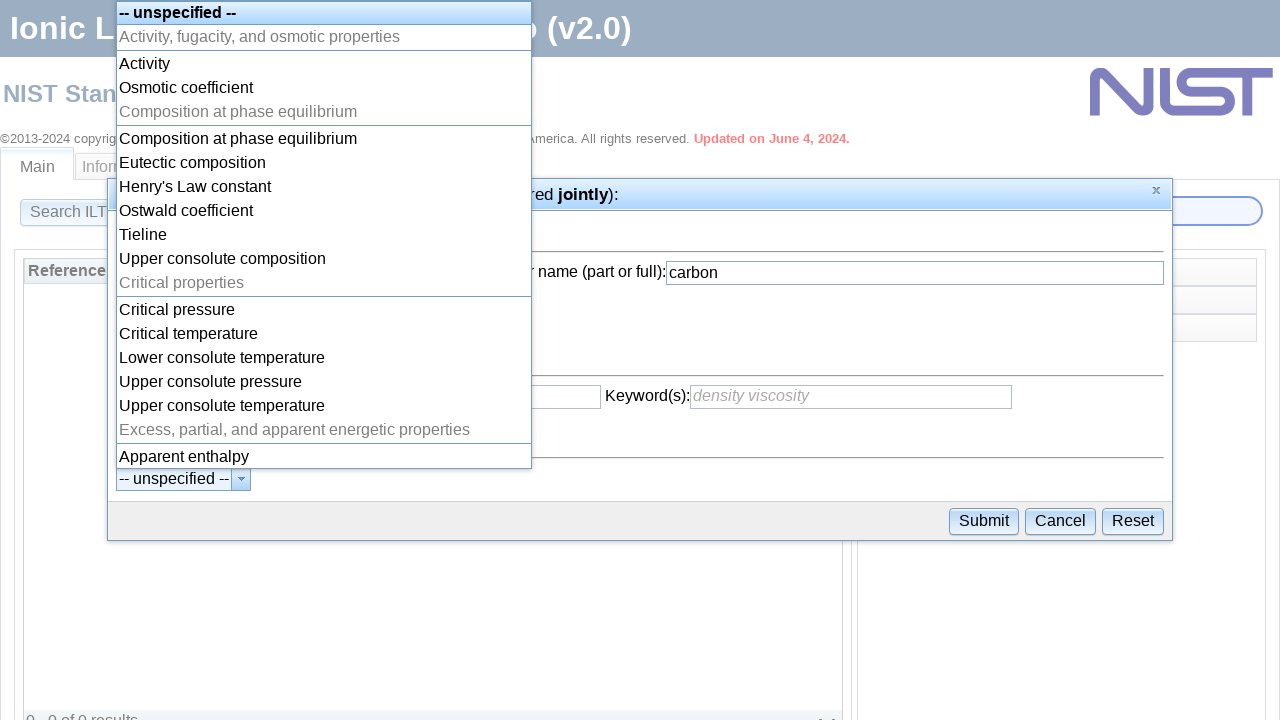

Found and clicked 'electrical conductivity' property option at (324, 234) on tr >> nth=69
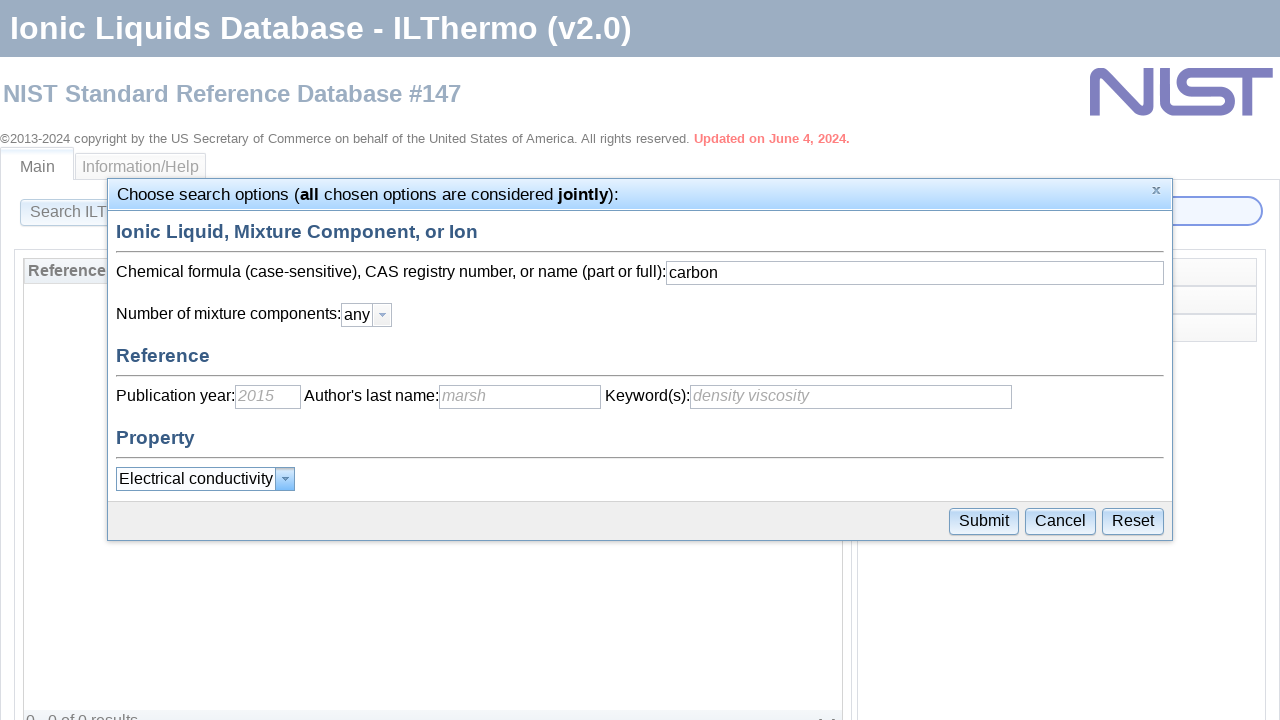

Submitted search by pressing Enter on #cmp
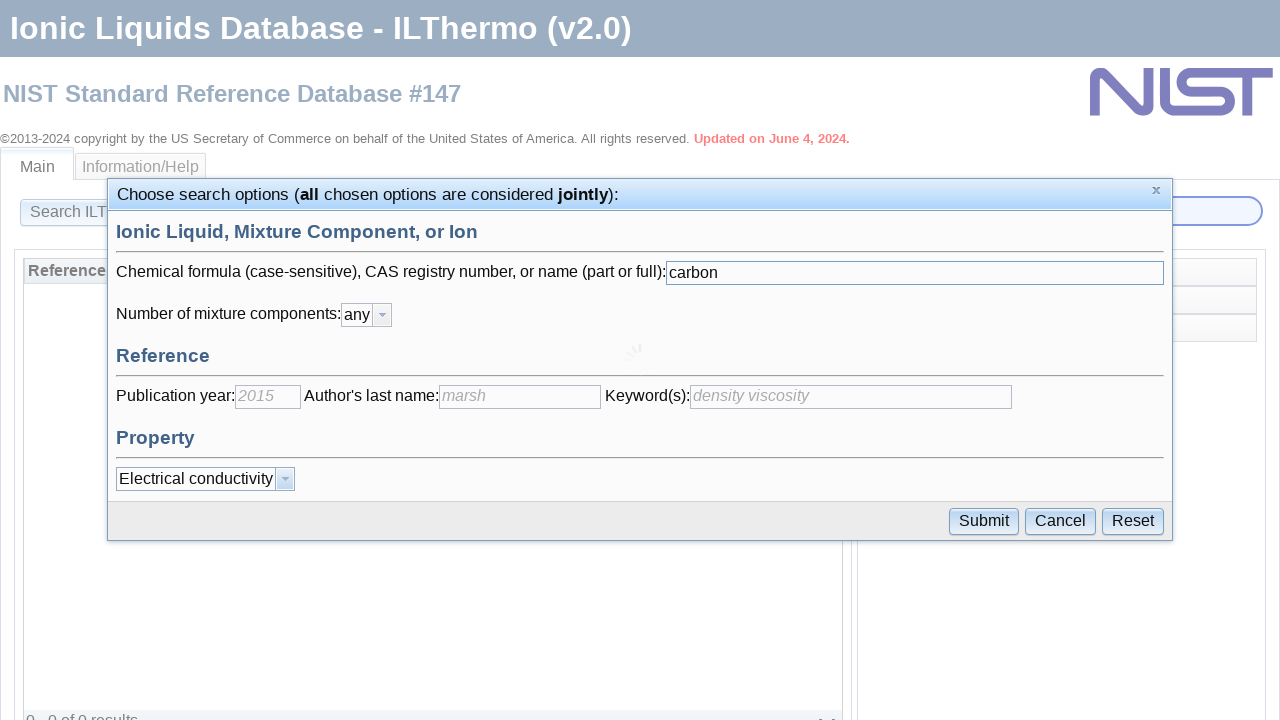

Search results grid content loaded
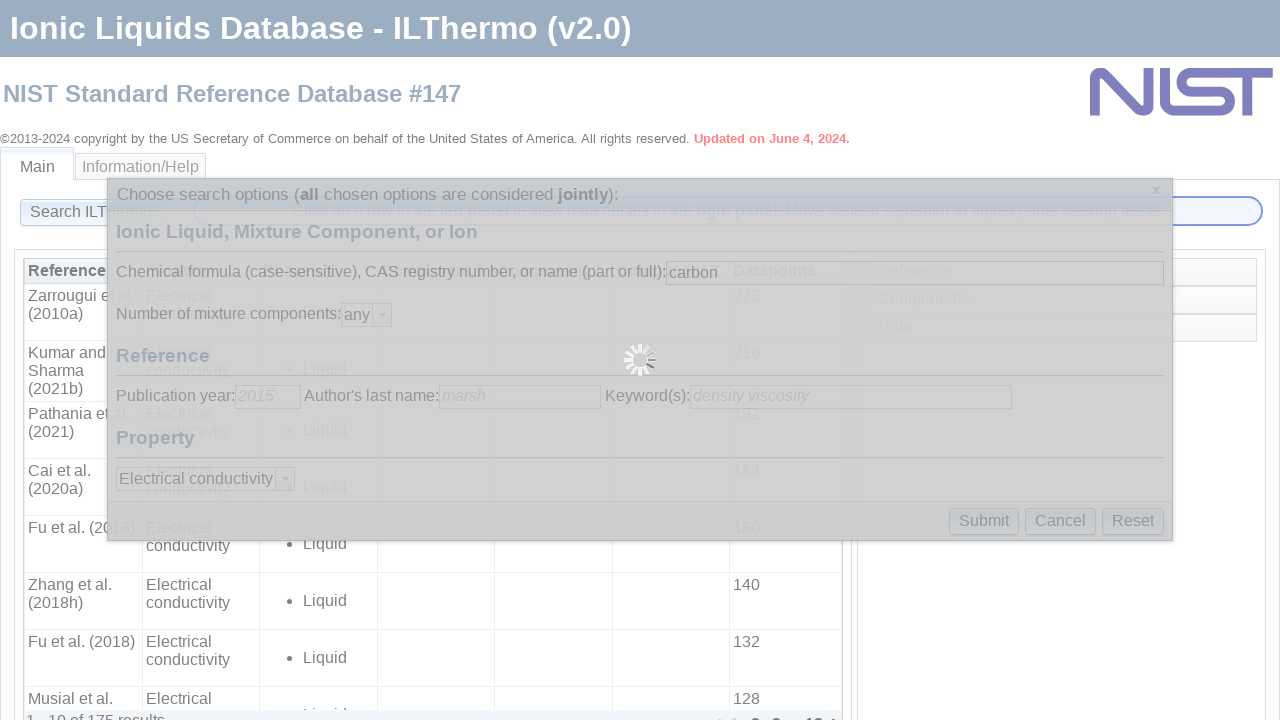

Results status indicator is now visible
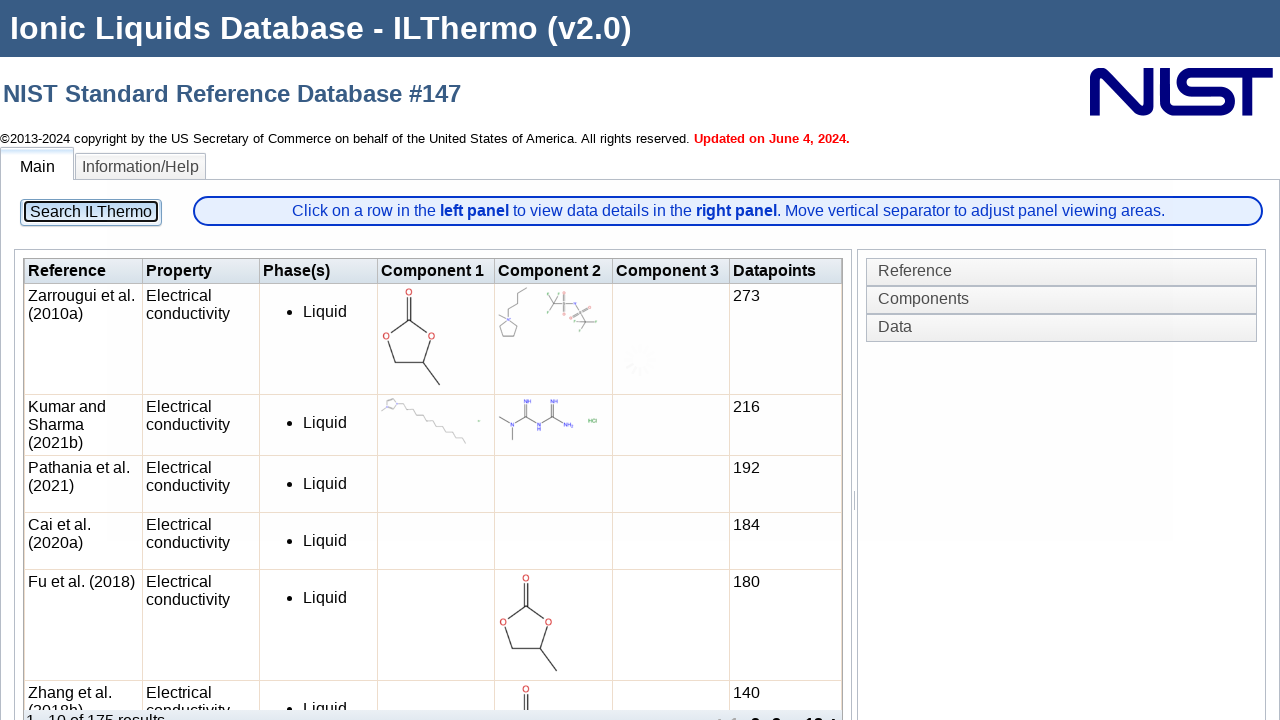

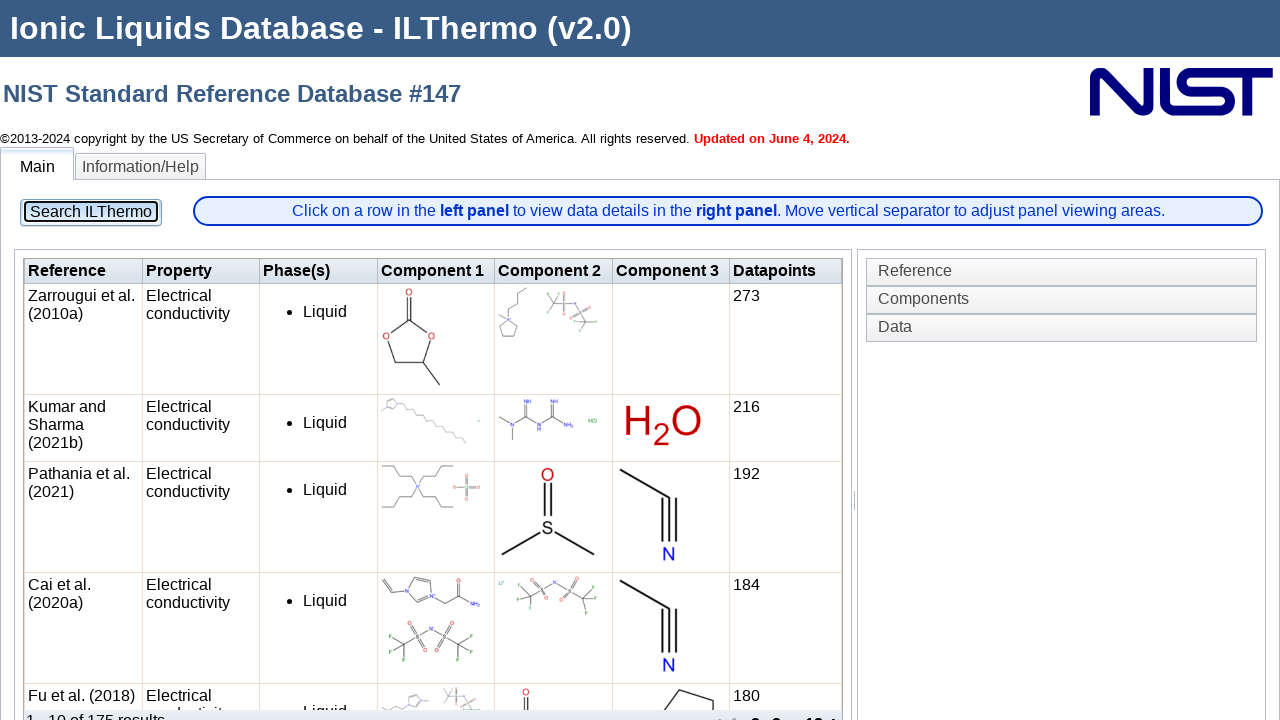